Tests the DemoQA text box form by filling in full name, email, current address, and permanent address fields, then submitting the form.

Starting URL: https://demoqa.com/text-box/

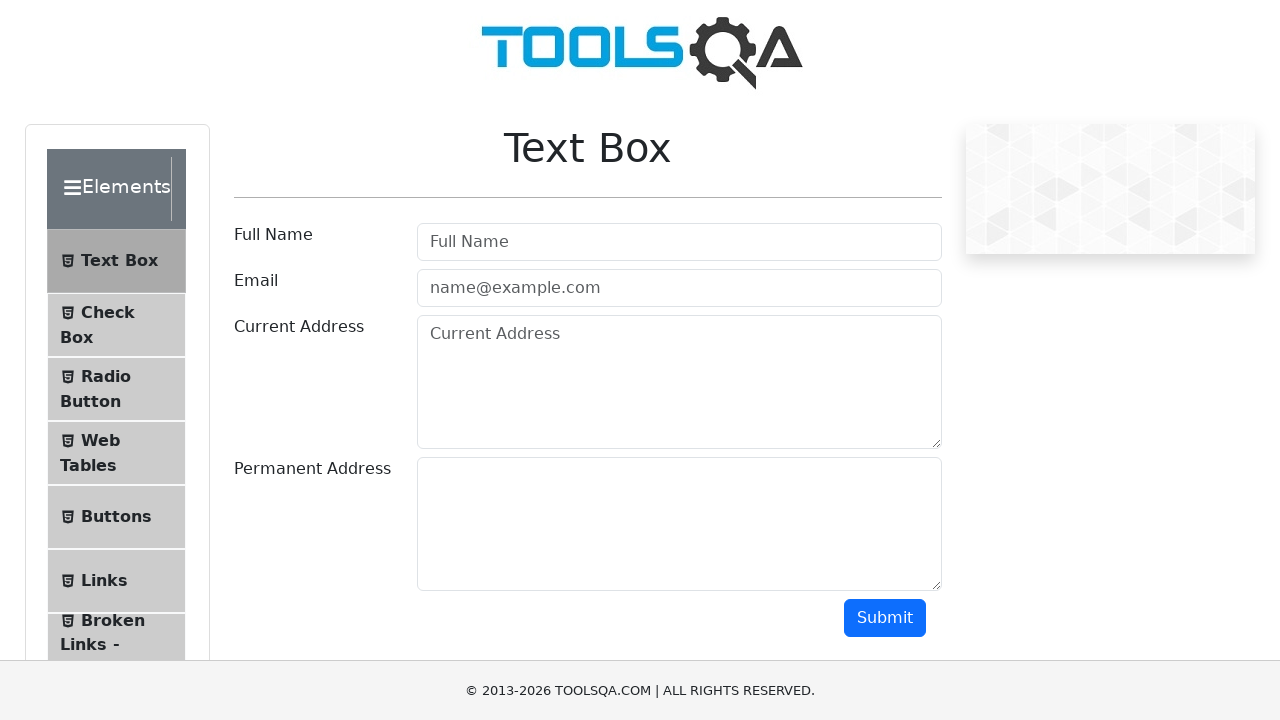

Filled full name field with 'Maria Rodriguez' on #userName
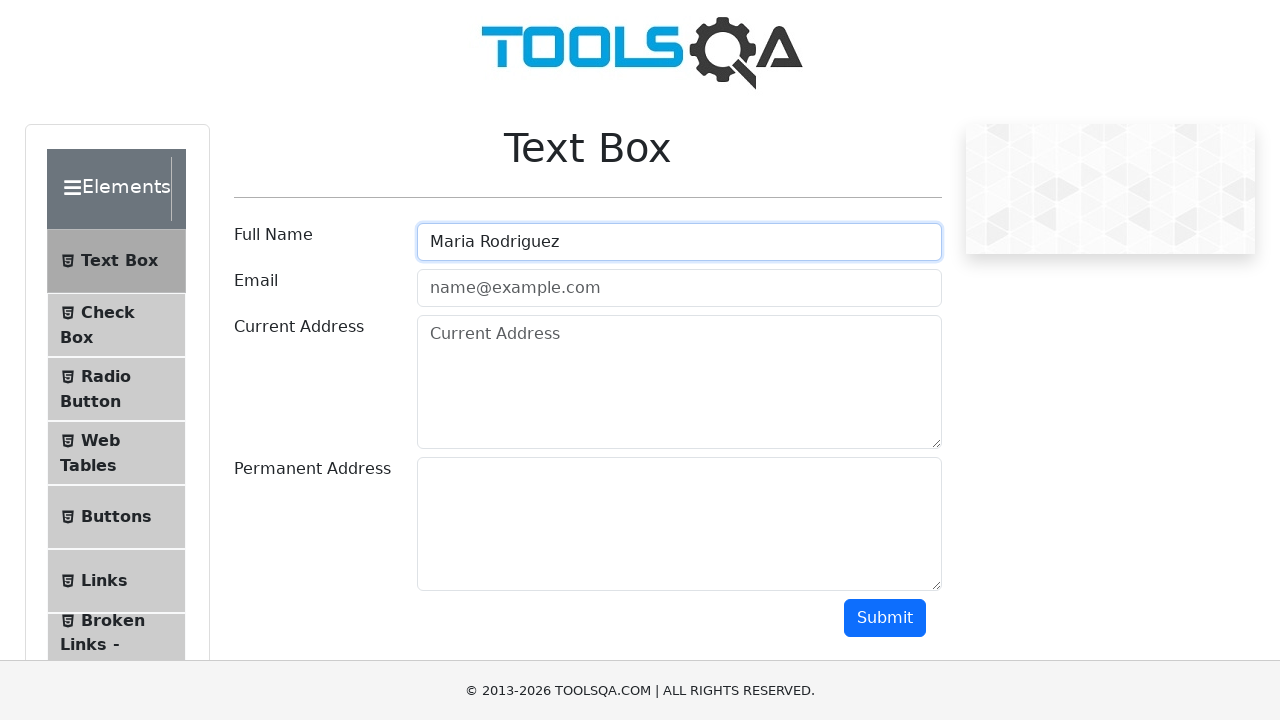

Filled email field with 'maria.rodriguez@testmail.com' on #userEmail
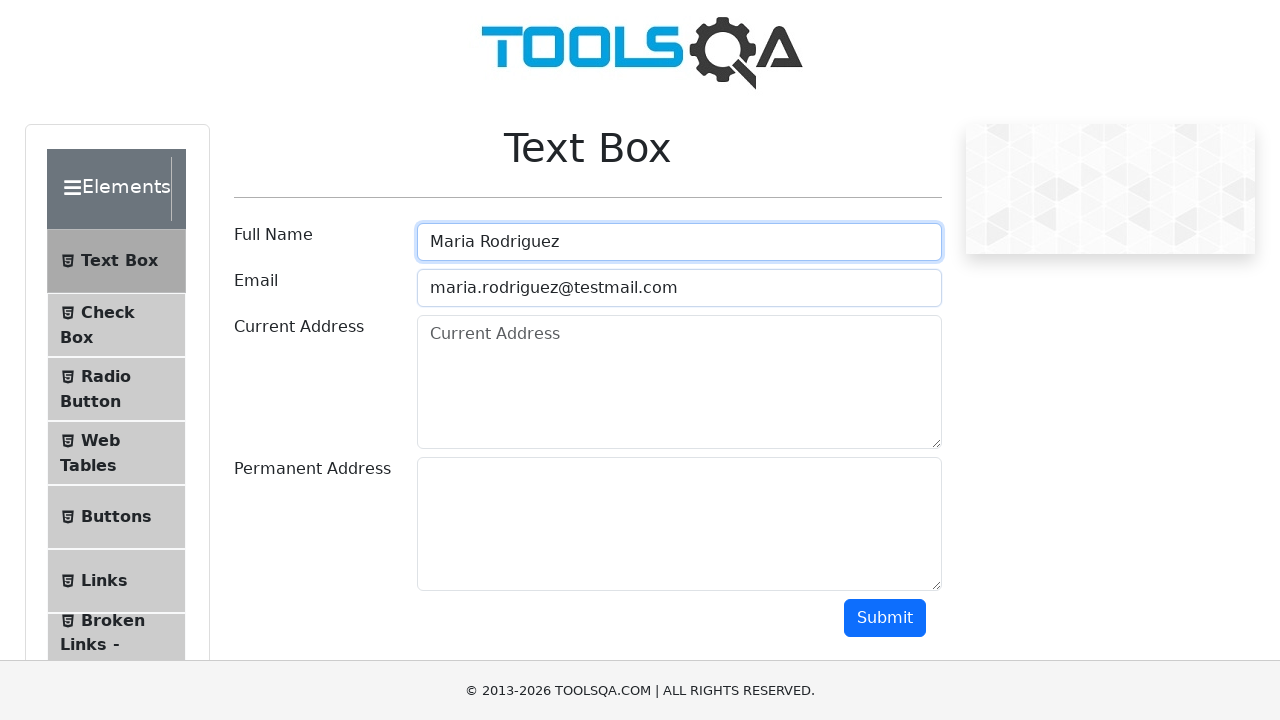

Filled current address field with '123 Oak Street, Suite 456' on #currentAddress
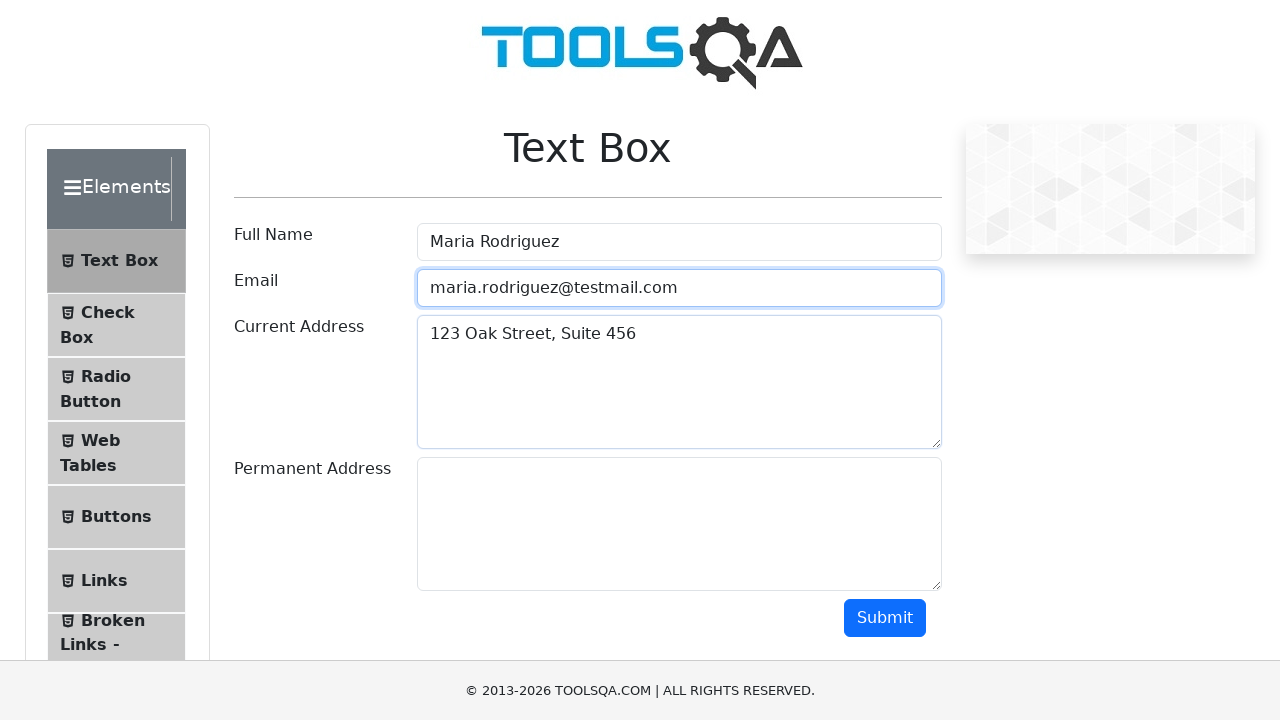

Filled permanent address field with '789 Maple Avenue, Apt 101' on #permanentAddress
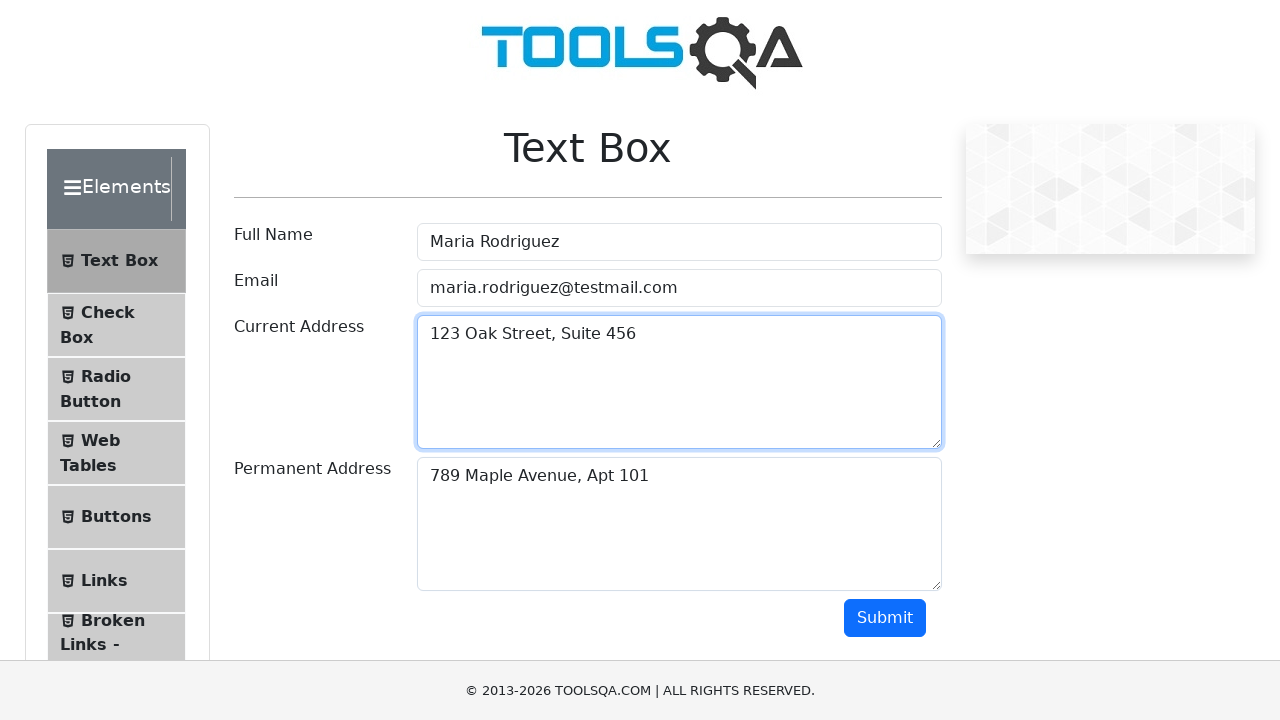

Clicked submit button to submit the form at (885, 618) on button#submit
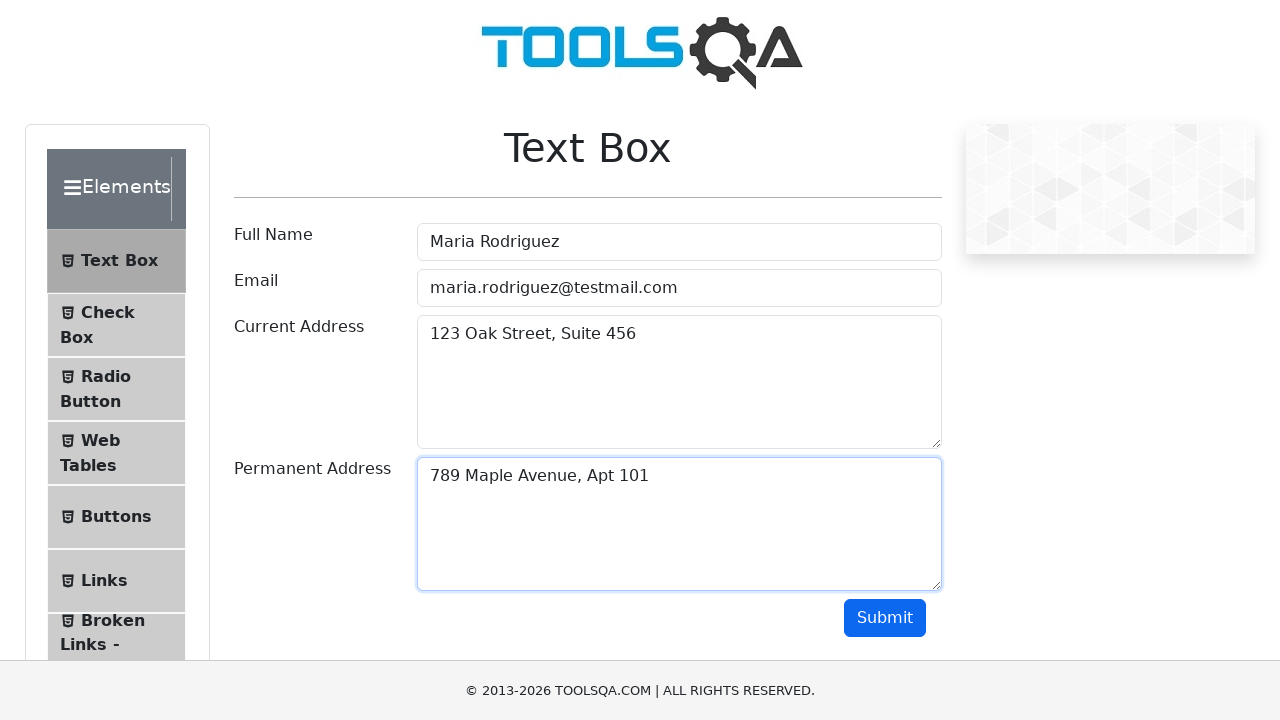

Form output appeared confirming successful submission
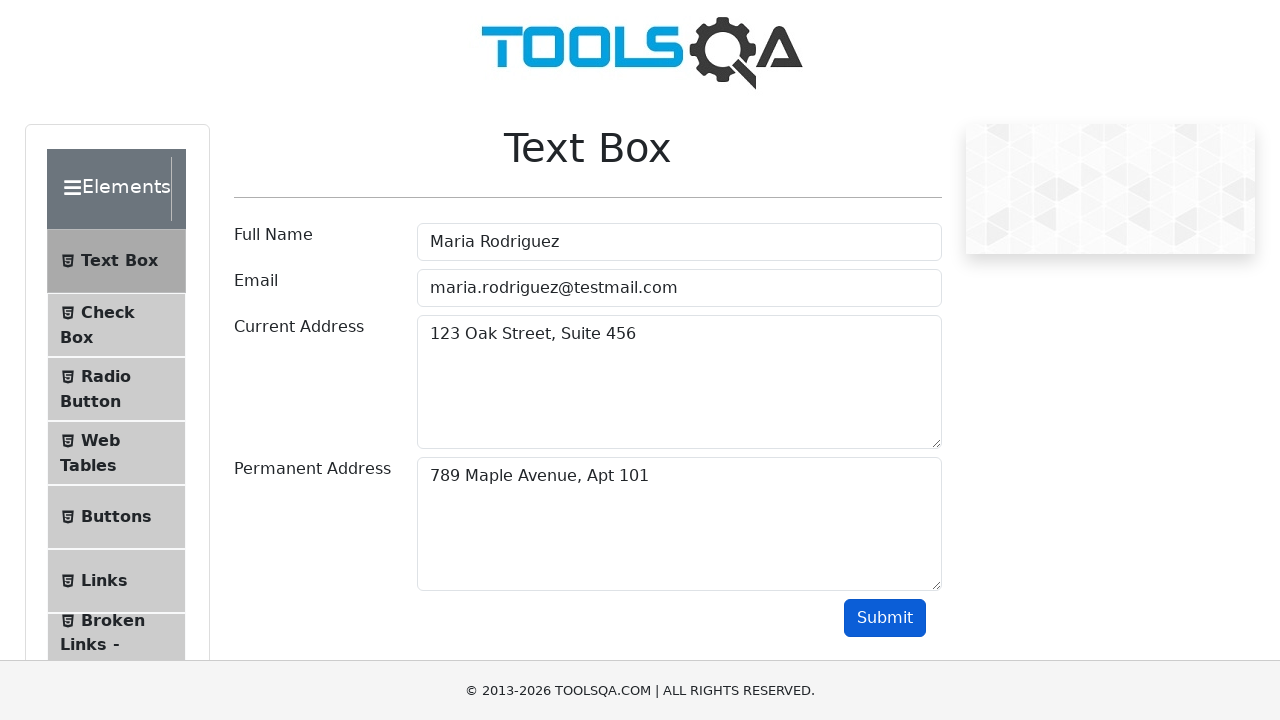

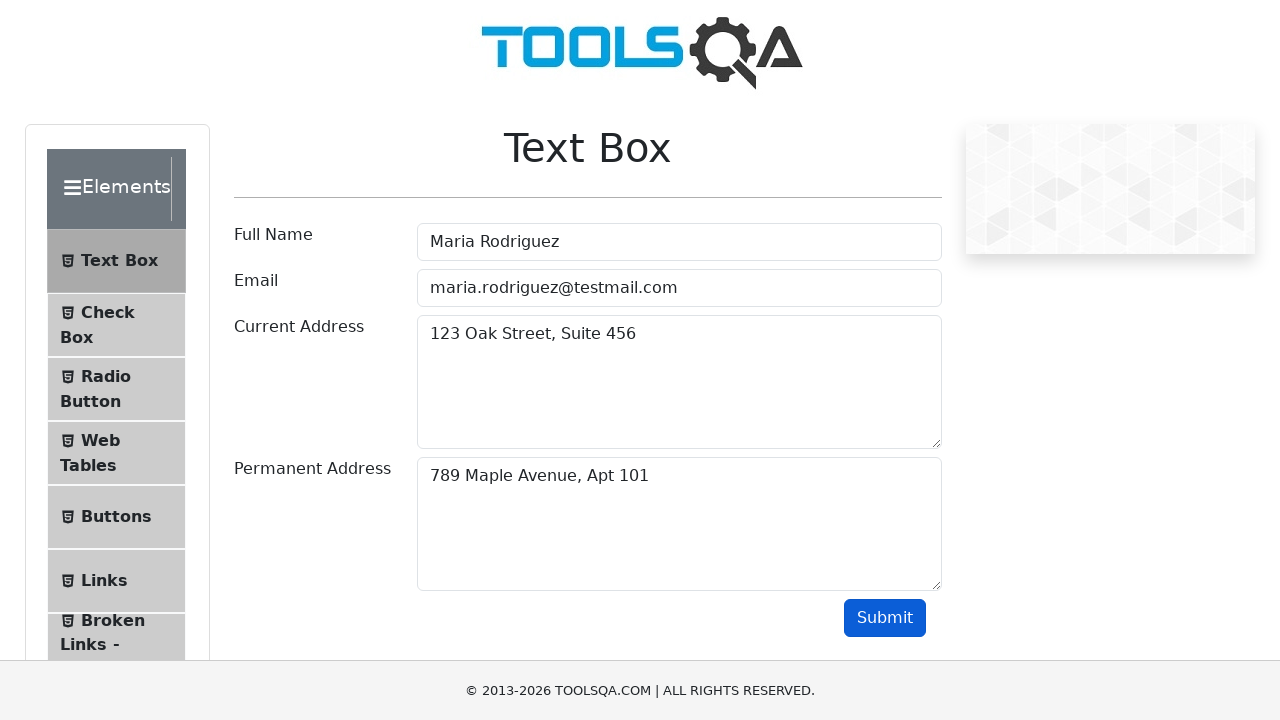